Tests that the Clear completed button displays correct text after marking an item complete

Starting URL: https://demo.playwright.dev/todomvc

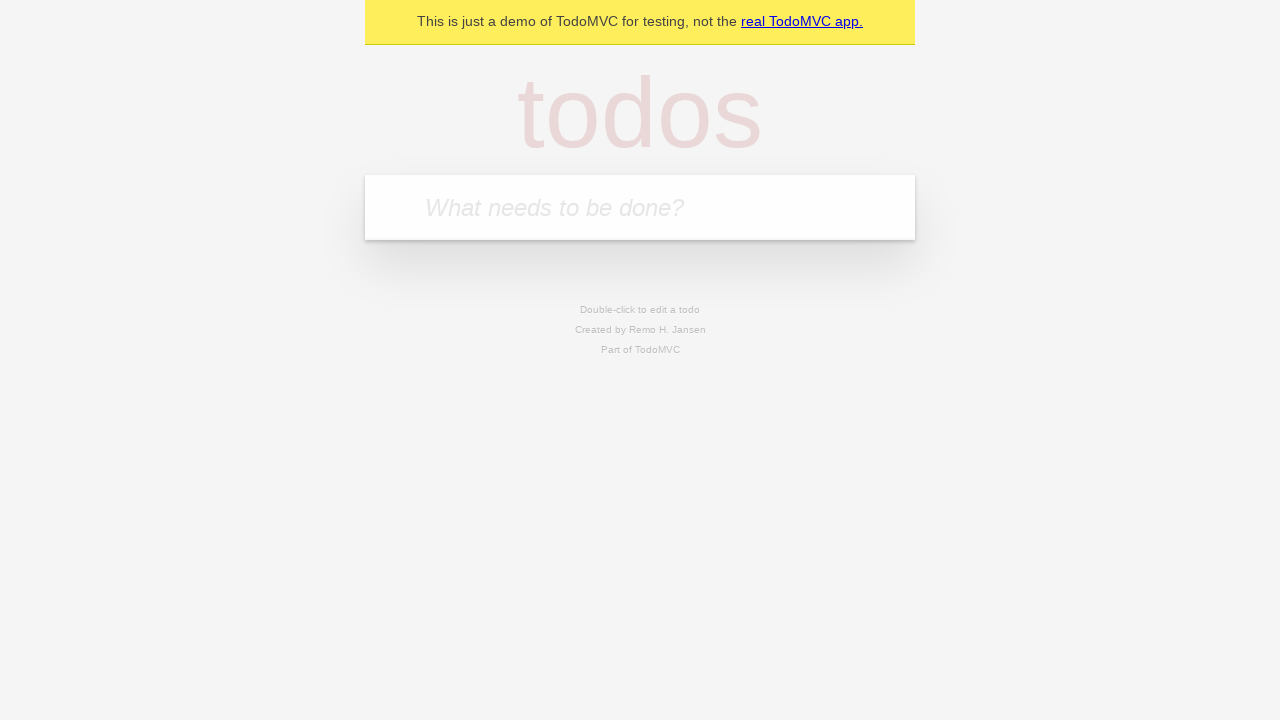

Filled todo input with 'buy some cheese' on internal:attr=[placeholder="What needs to be done?"i]
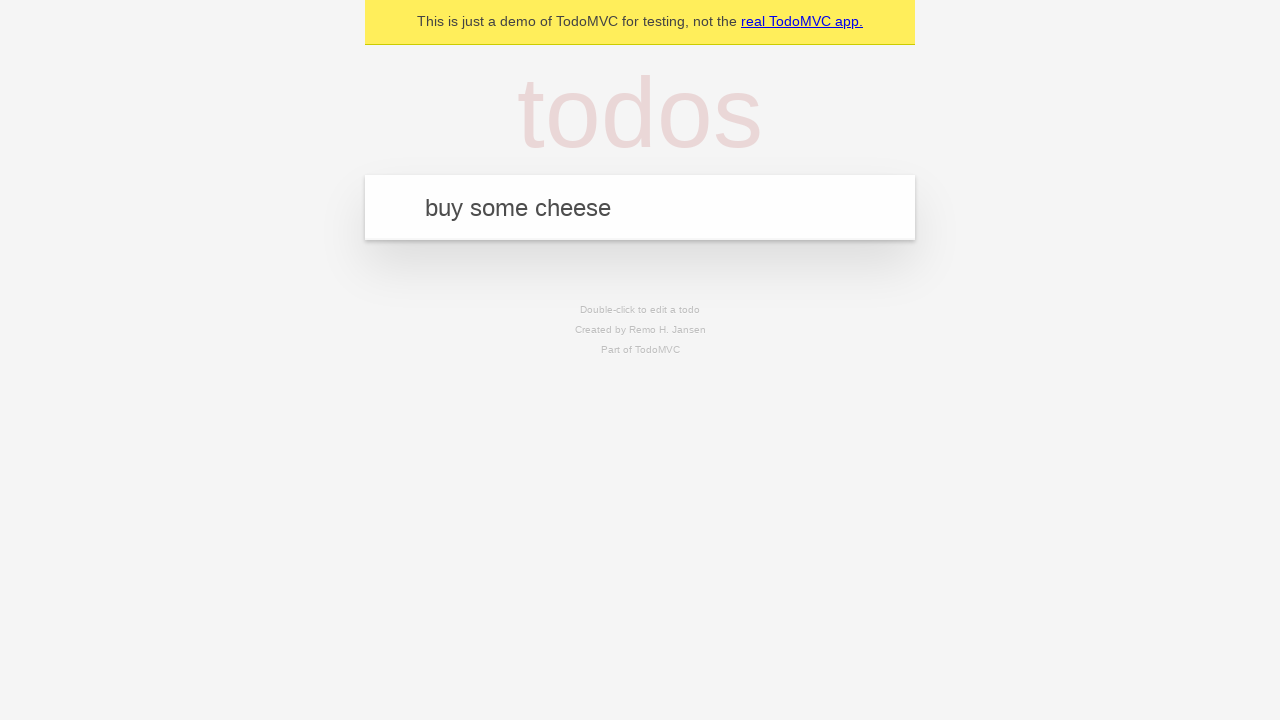

Pressed Enter to create todo 'buy some cheese' on internal:attr=[placeholder="What needs to be done?"i]
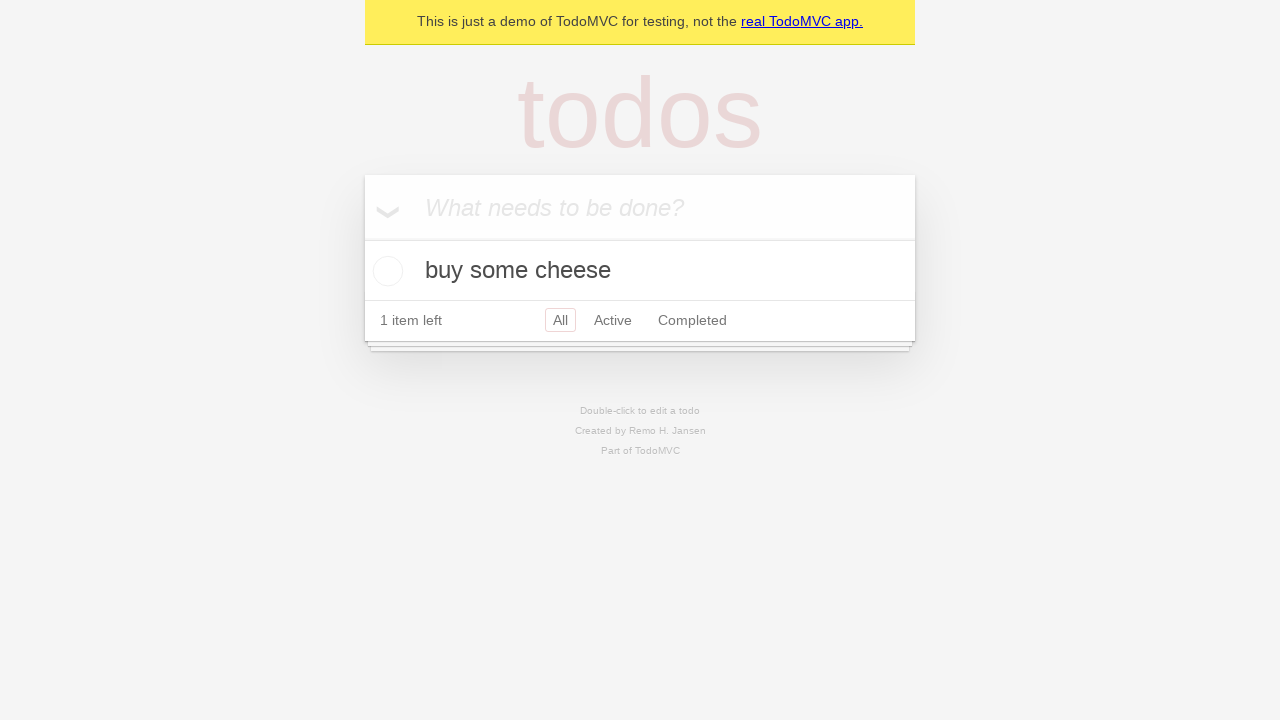

Filled todo input with 'feed the cat' on internal:attr=[placeholder="What needs to be done?"i]
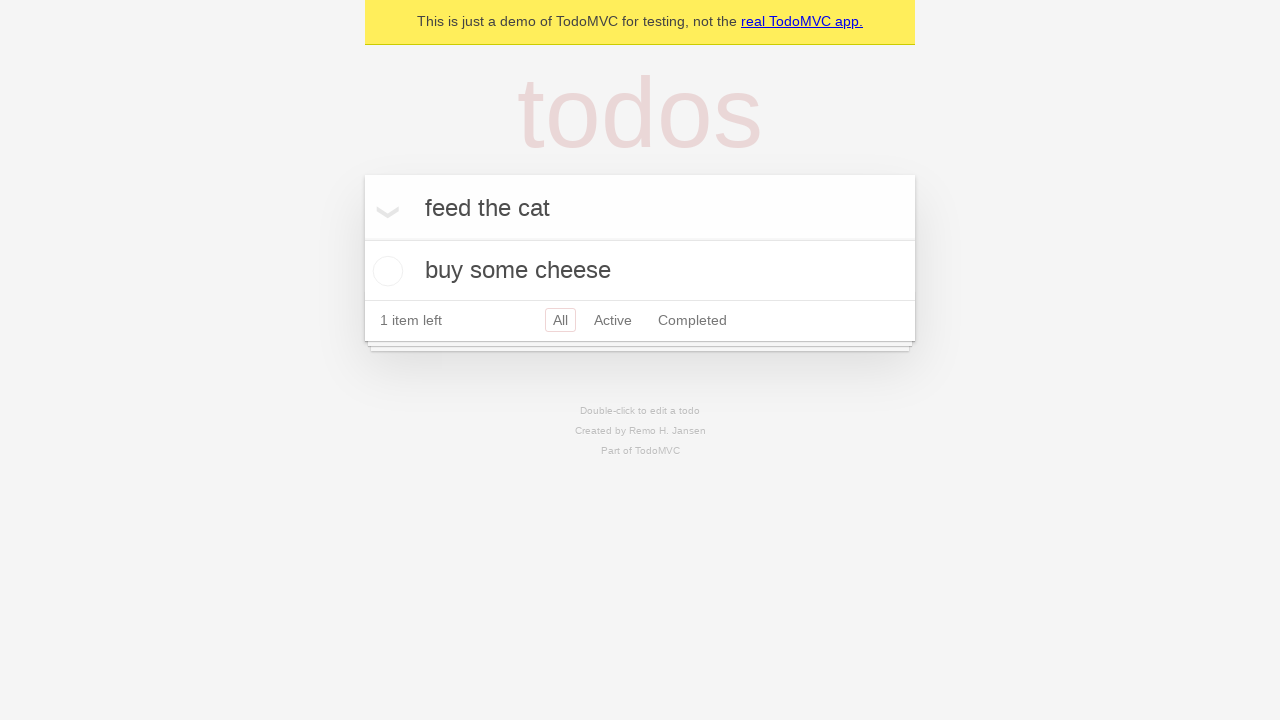

Pressed Enter to create todo 'feed the cat' on internal:attr=[placeholder="What needs to be done?"i]
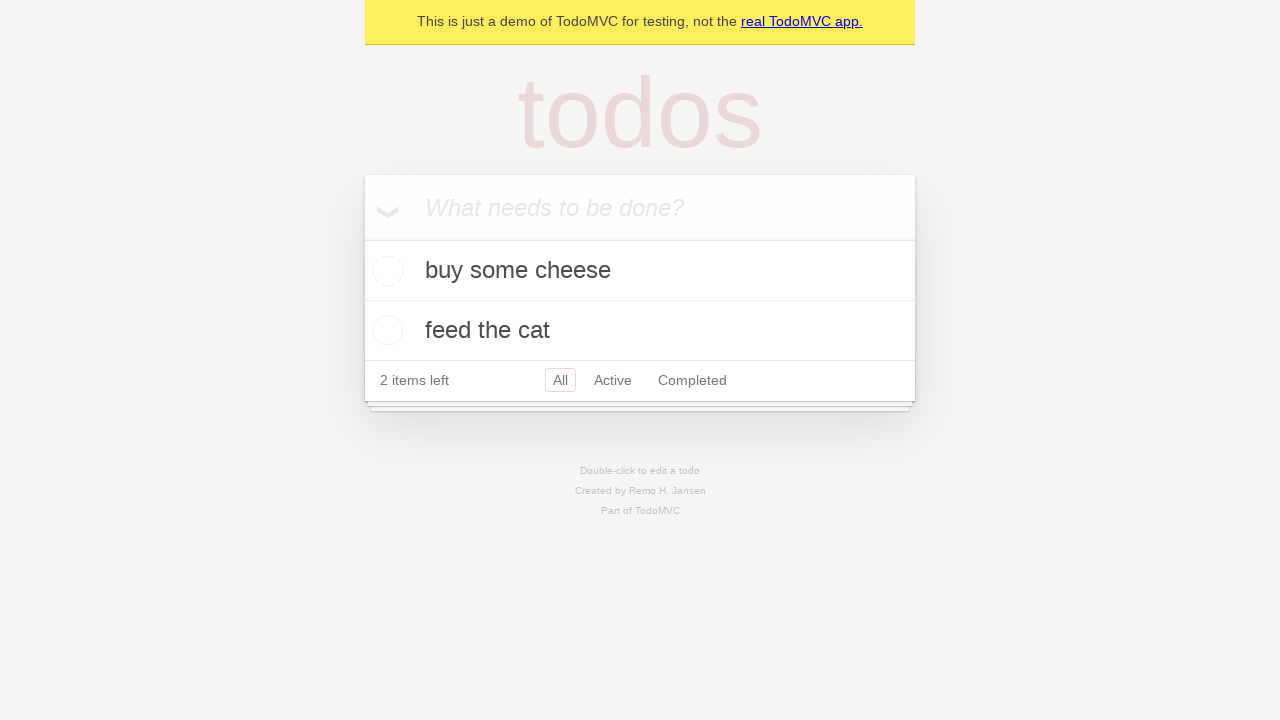

Filled todo input with 'book a doctors appointment' on internal:attr=[placeholder="What needs to be done?"i]
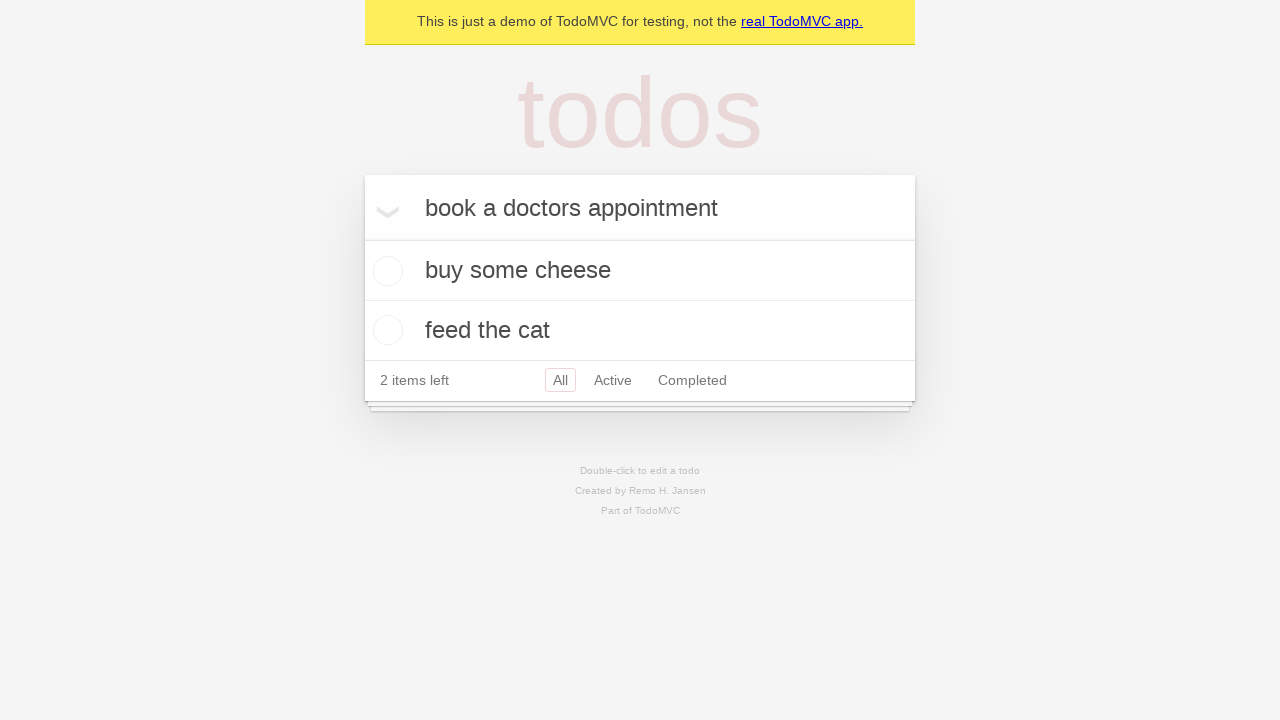

Pressed Enter to create todo 'book a doctors appointment' on internal:attr=[placeholder="What needs to be done?"i]
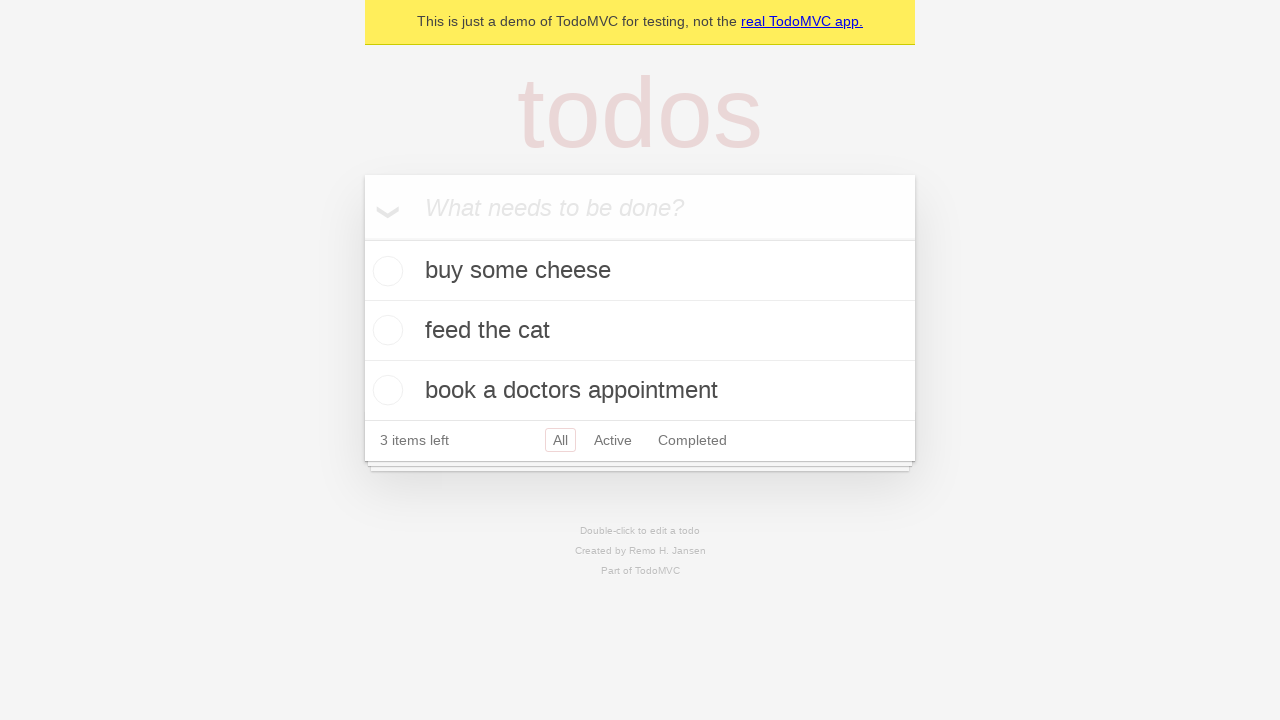

All 3 todo items loaded
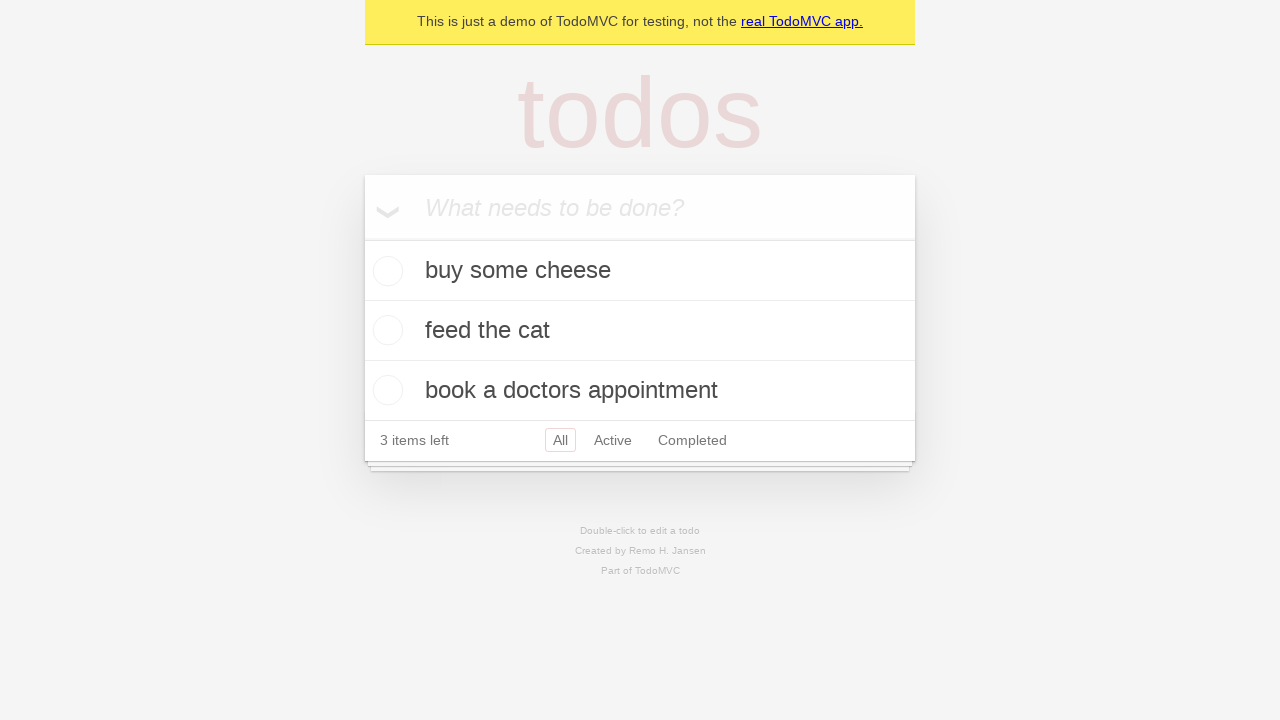

Marked first todo item as complete at (385, 271) on .todo-list li .toggle >> nth=0
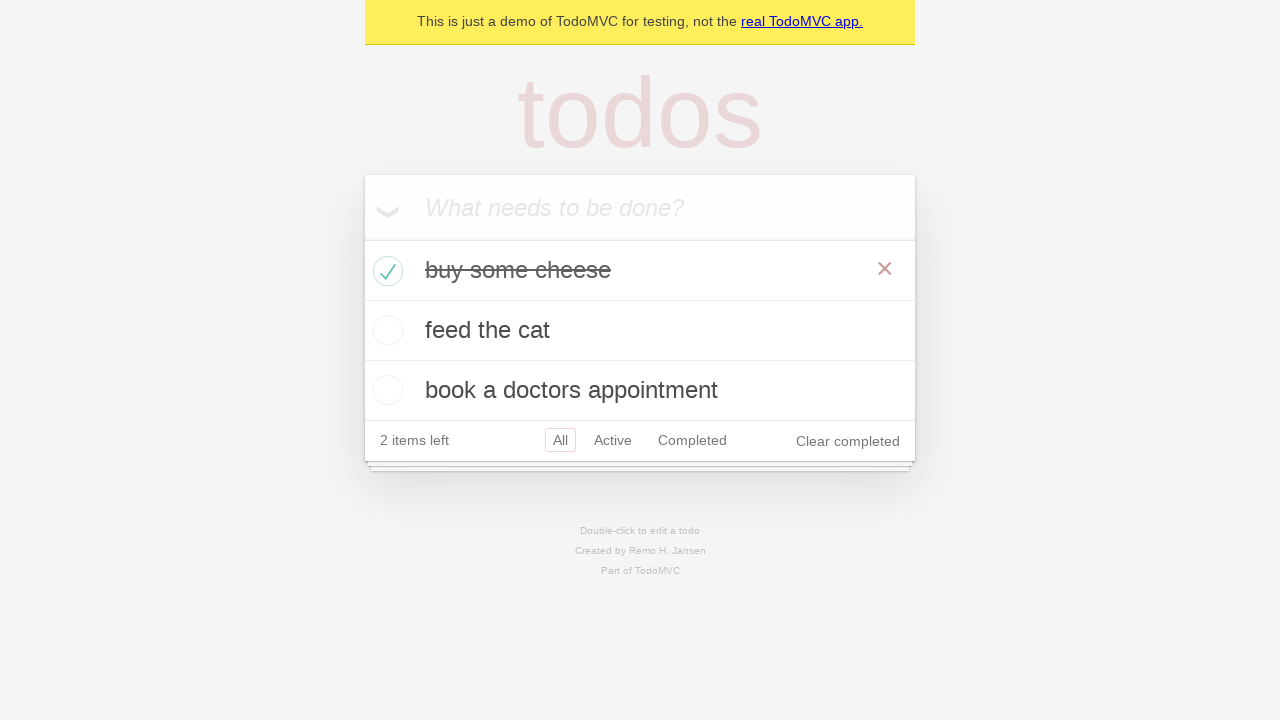

Clear completed button is now visible with correct text
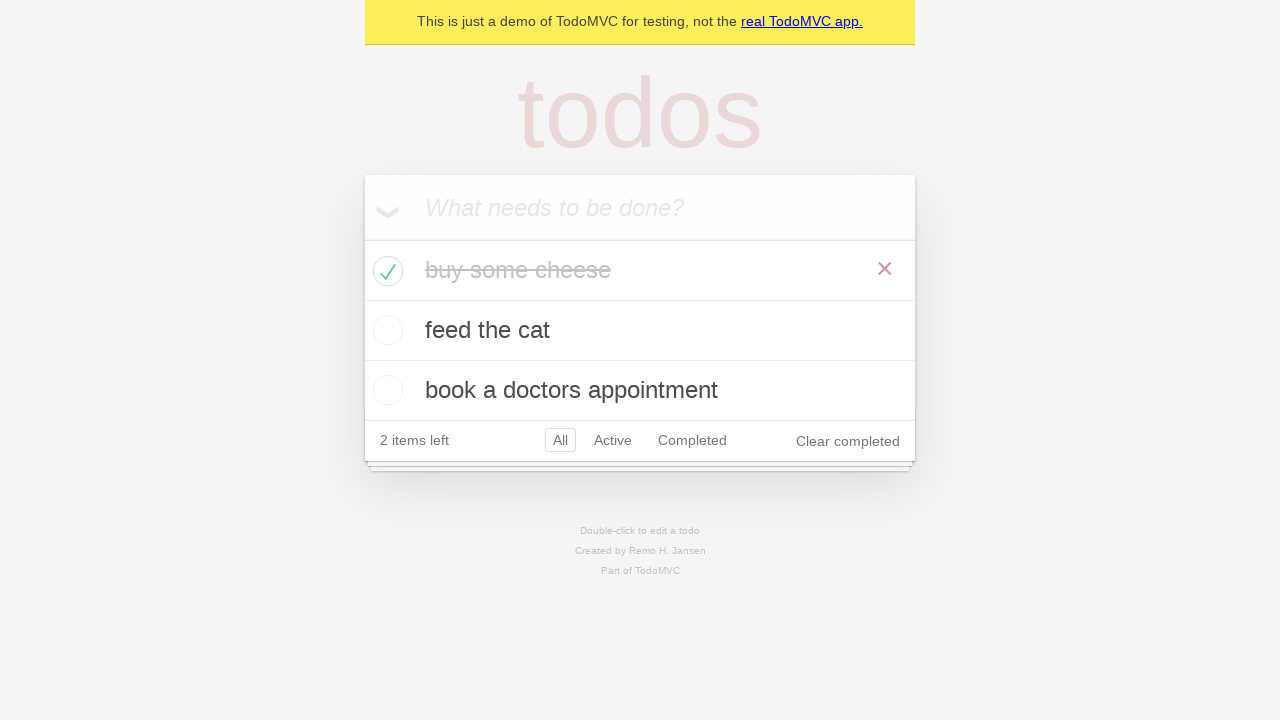

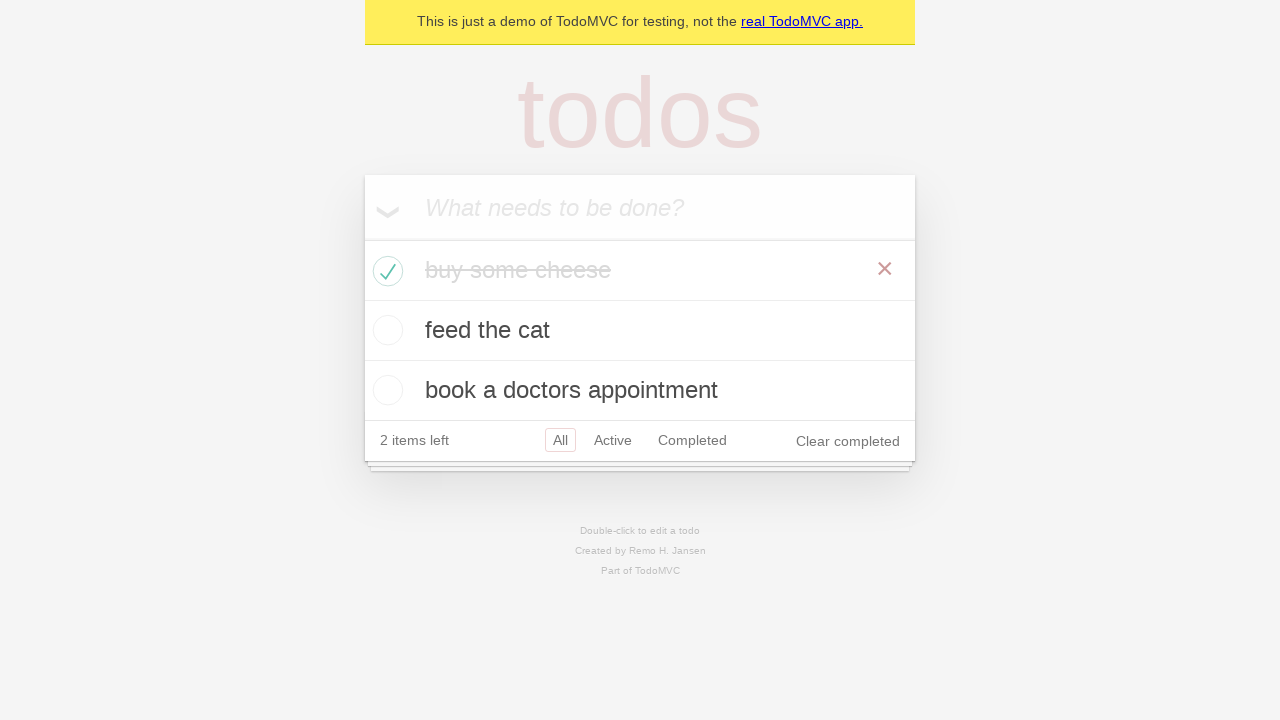